Tests validation for input with less than 7 characters, expecting an invalid value message

Starting URL: https://testpages.eviltester.com/styled/apps/7charval/simple7charvalidation.html

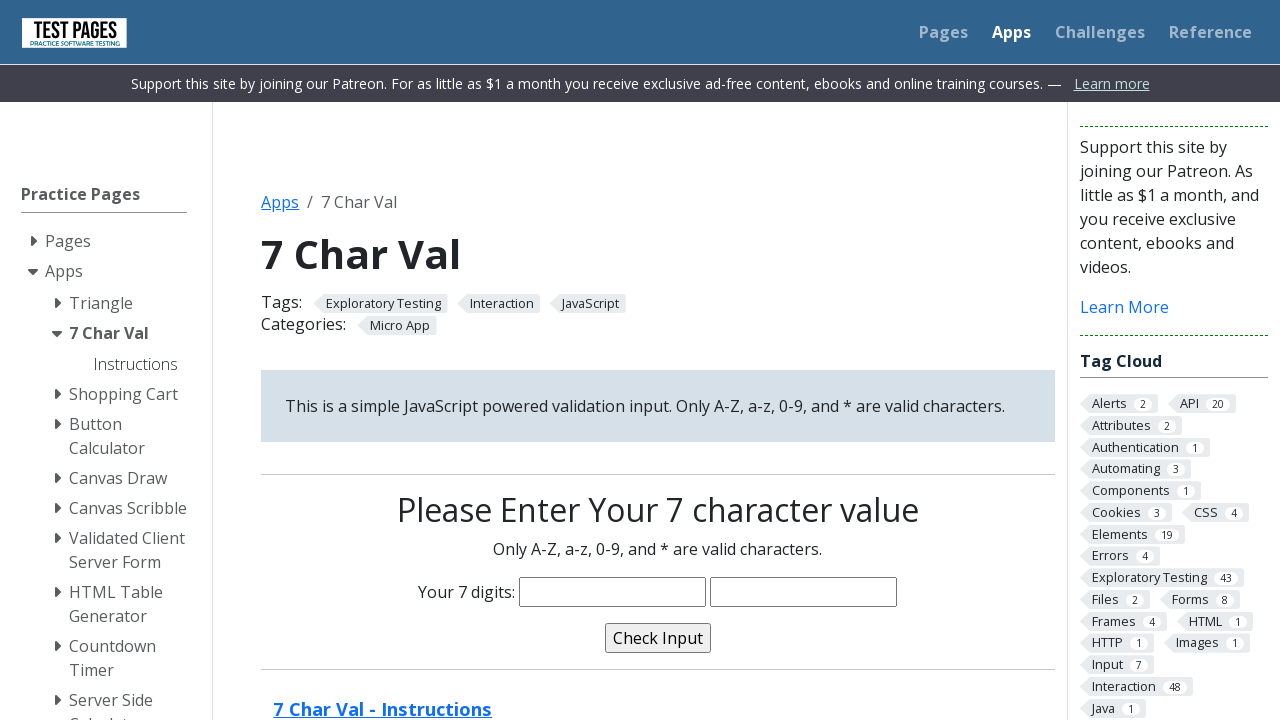

Navigated to 7 character validation test page
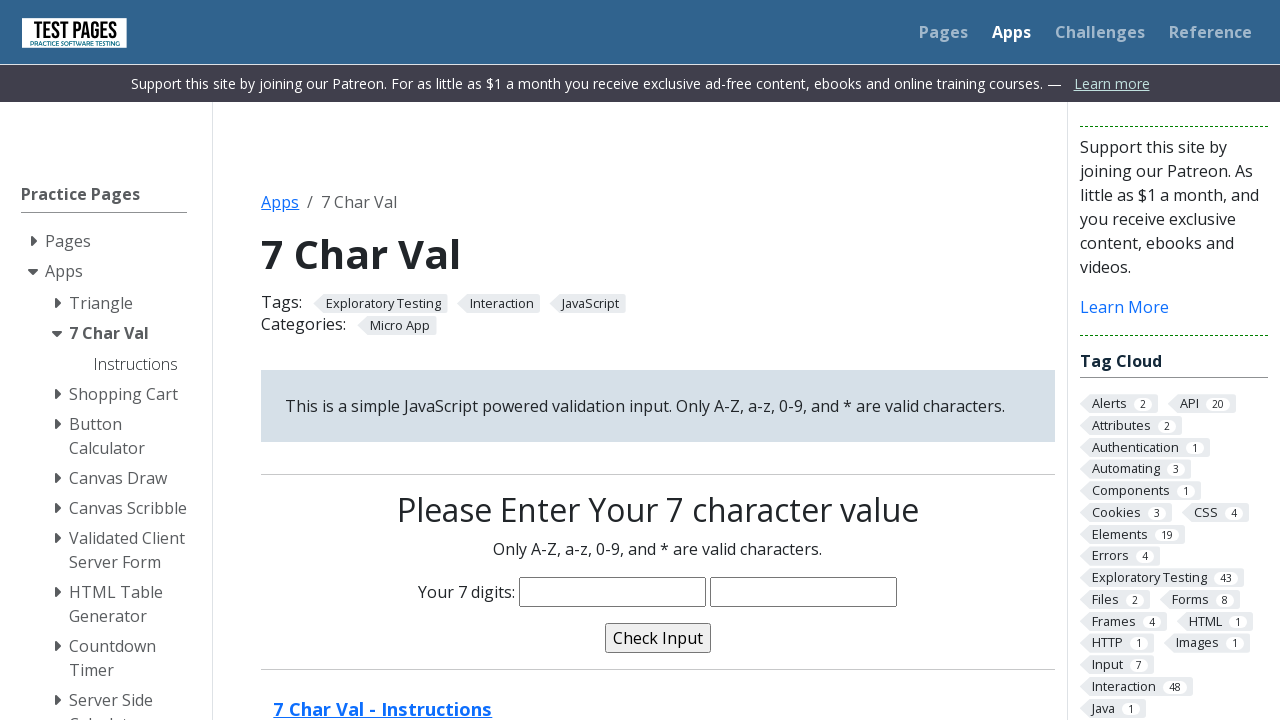

Cleared the input field on input[name='characters']
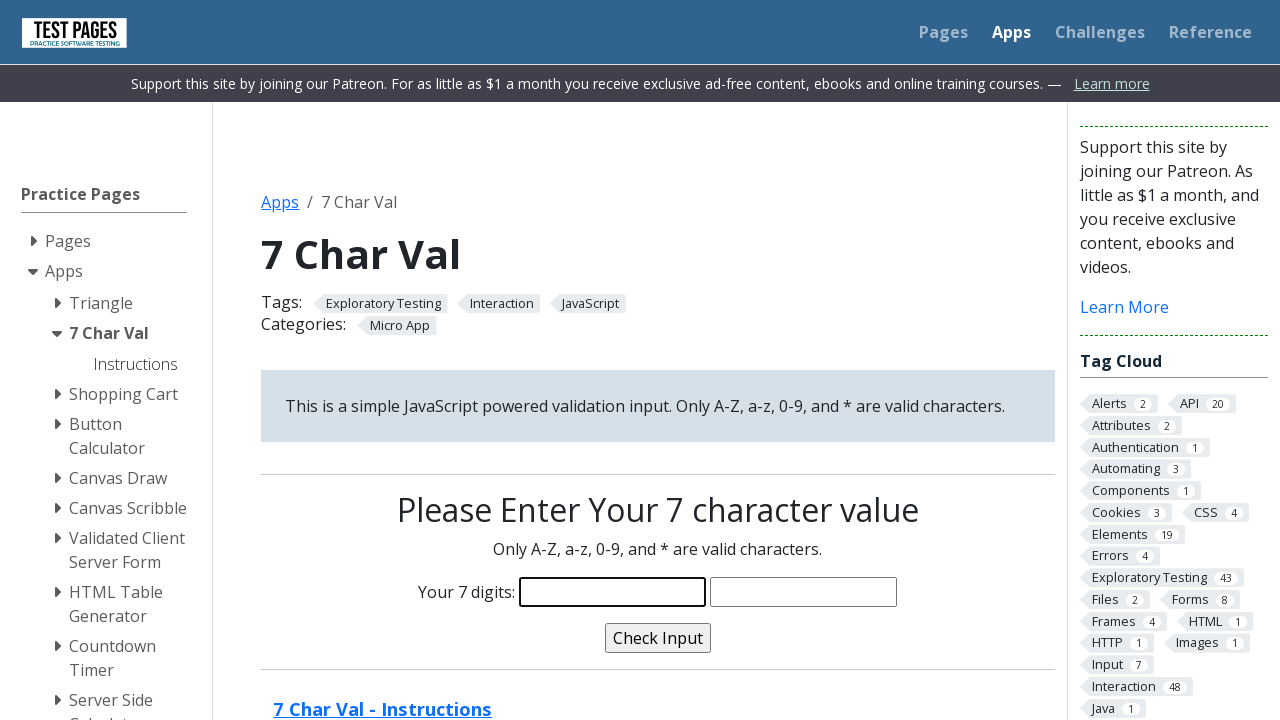

Filled input field with 'short' (5 characters, less than required 7) on input[name='characters']
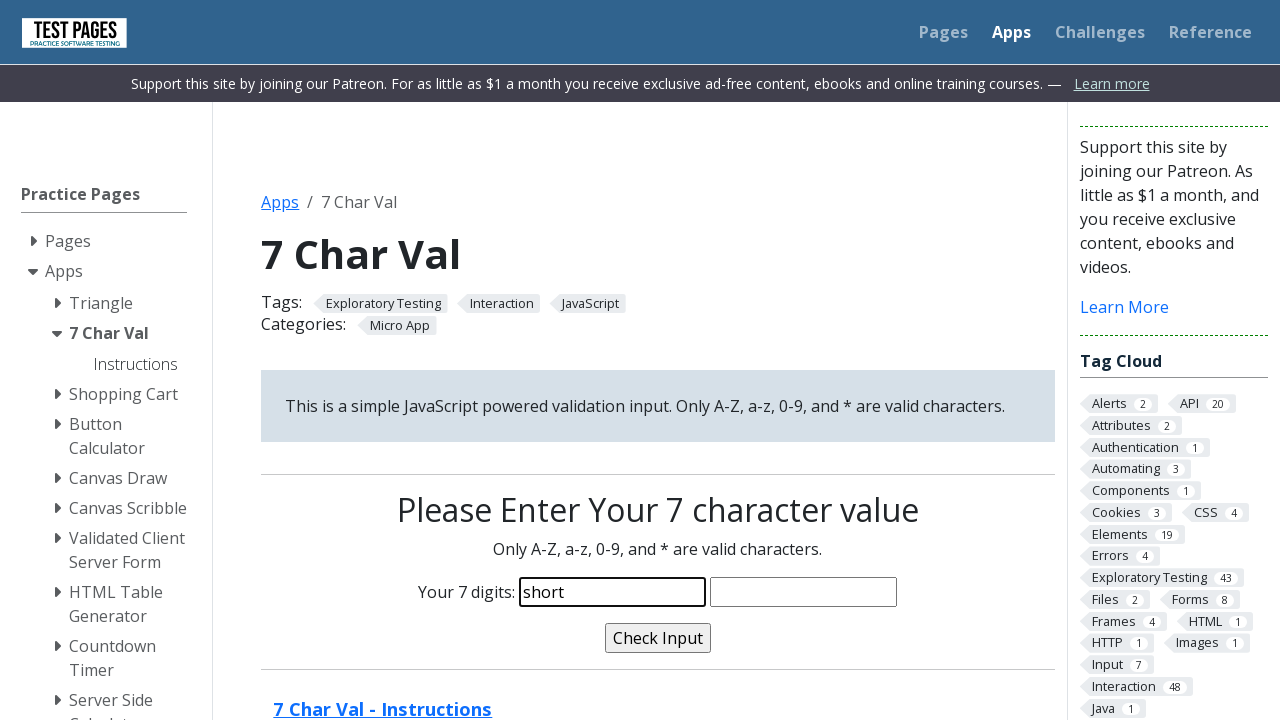

Clicked validate button to submit short input at (658, 638) on input[name='validate']
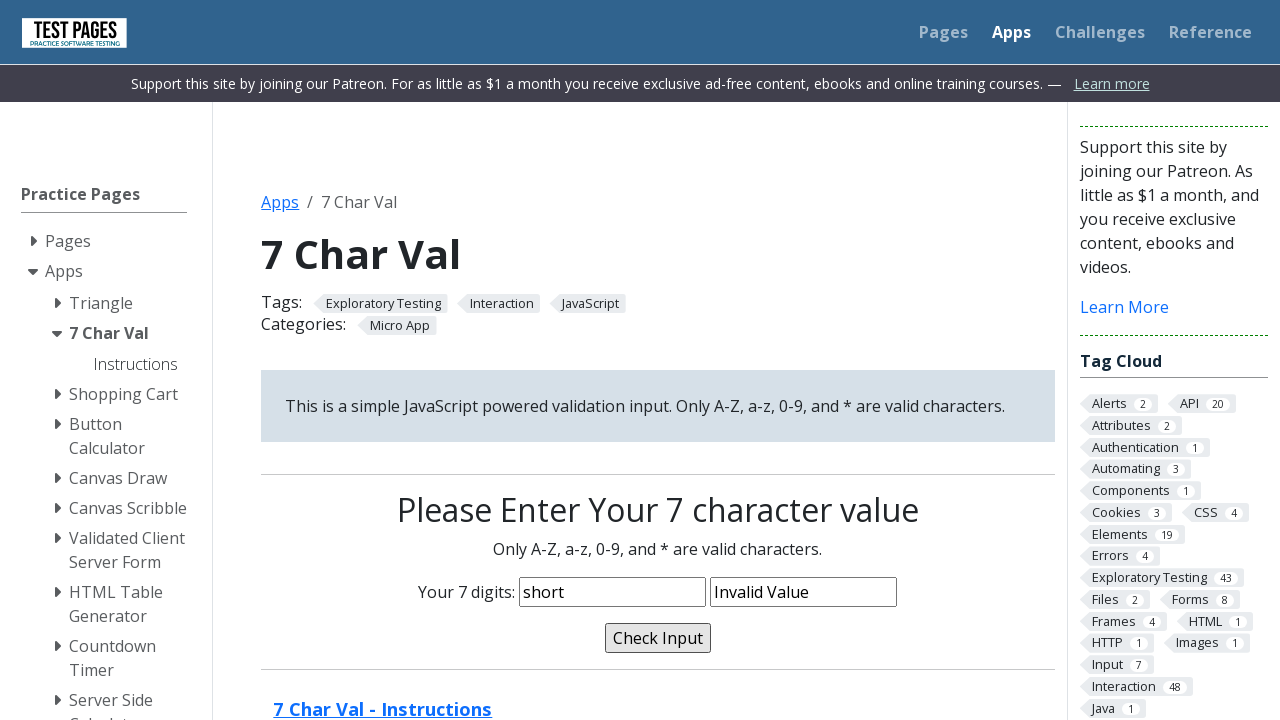

Validation message appeared indicating invalid input
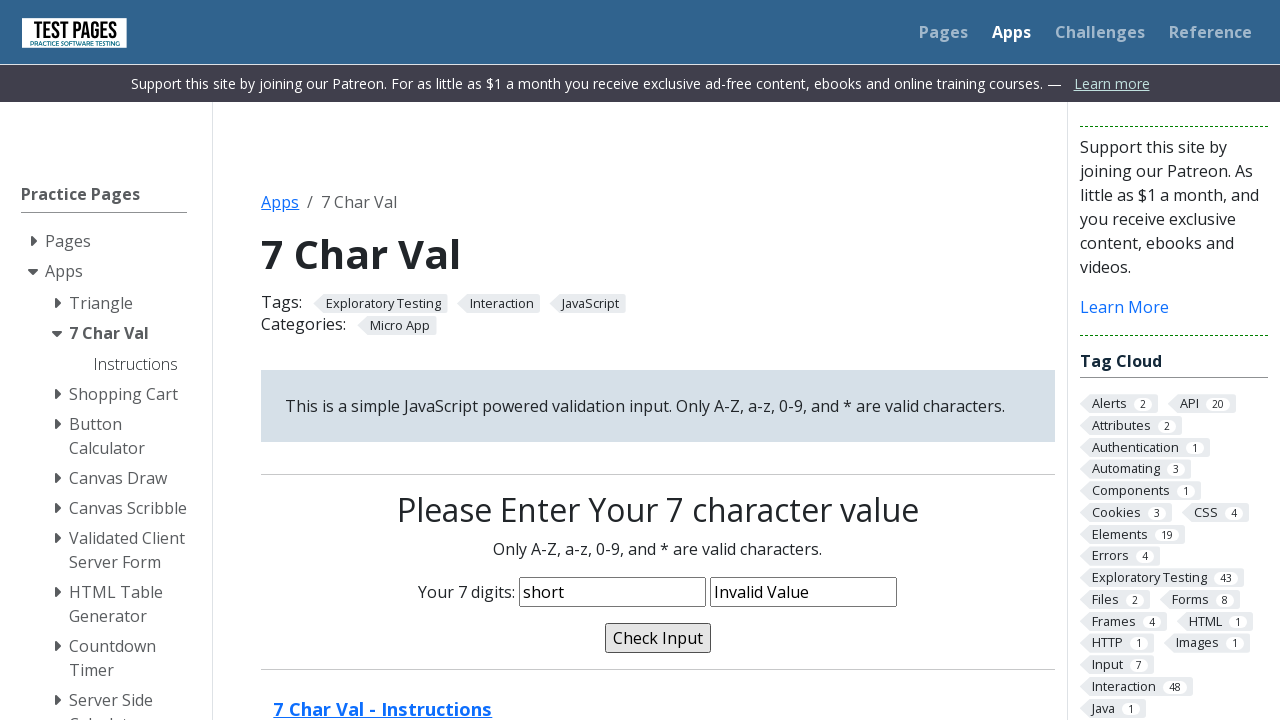

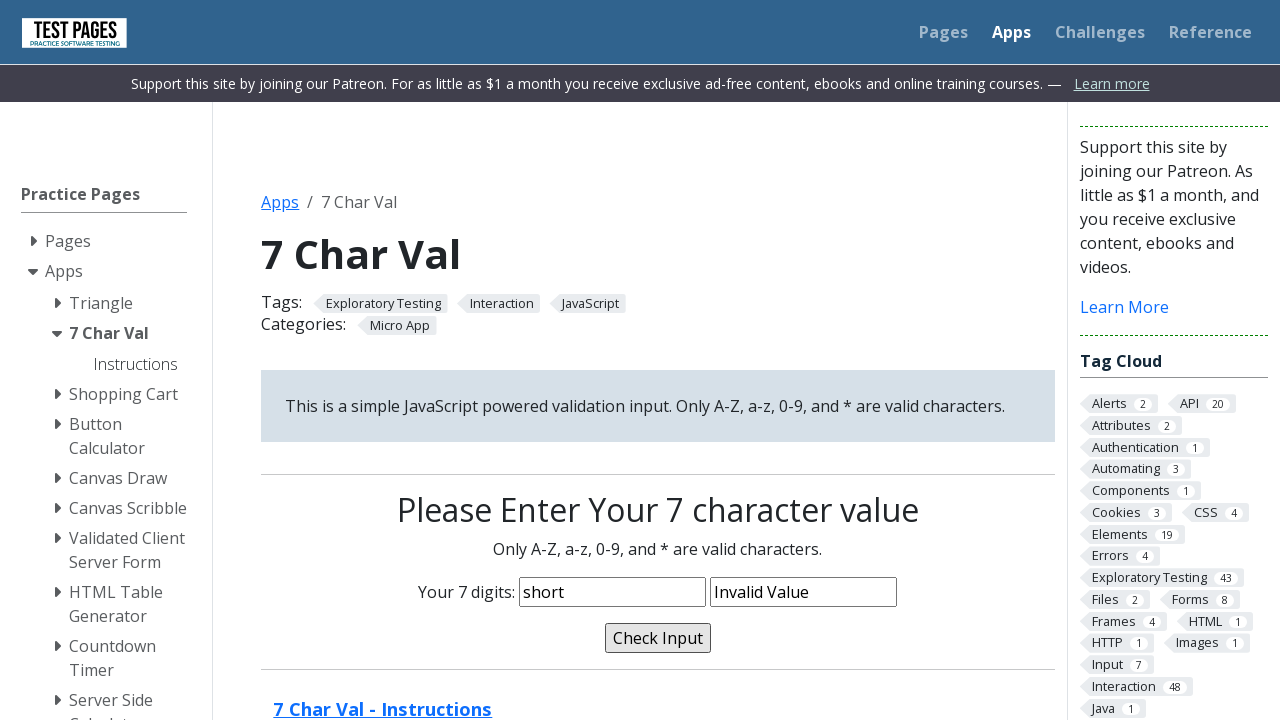